Tests alert handling functionality by filling a name input field, clicking an alert button, and accepting the JavaScript alert dialog

Starting URL: https://rahulshettyacademy.com/AutomationPractice/

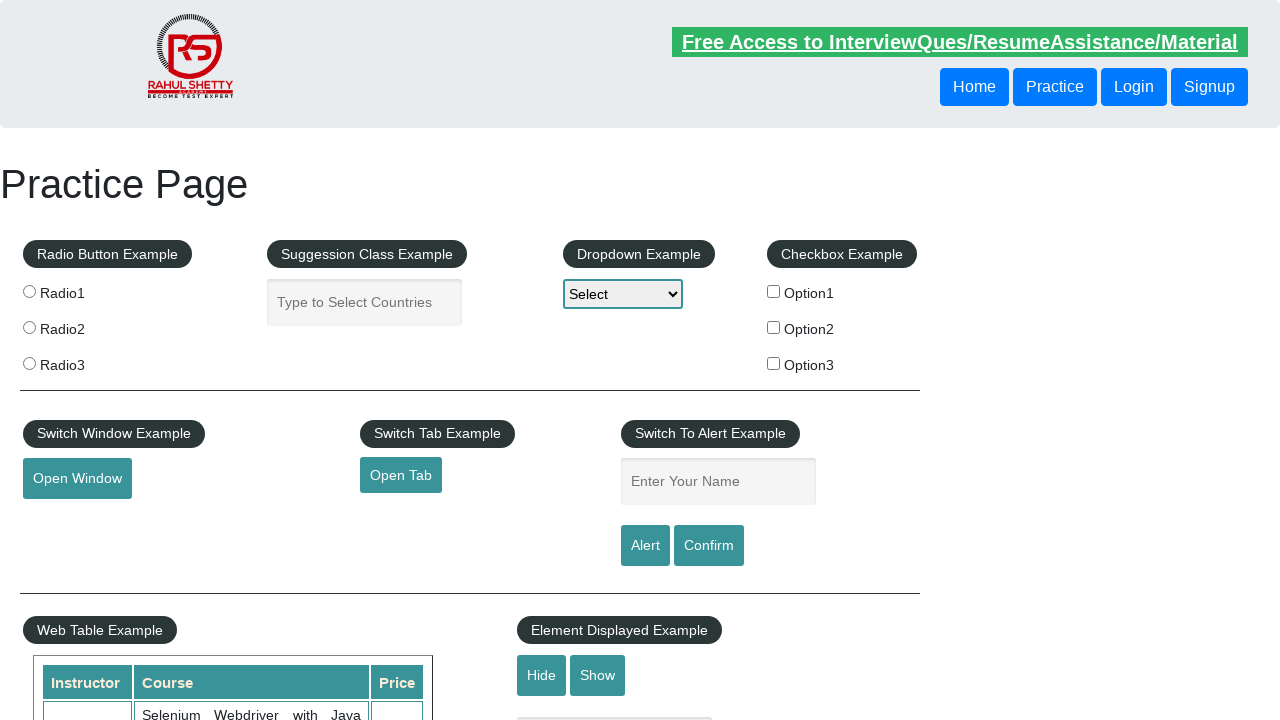

Filled name input field with 'sel' on #name
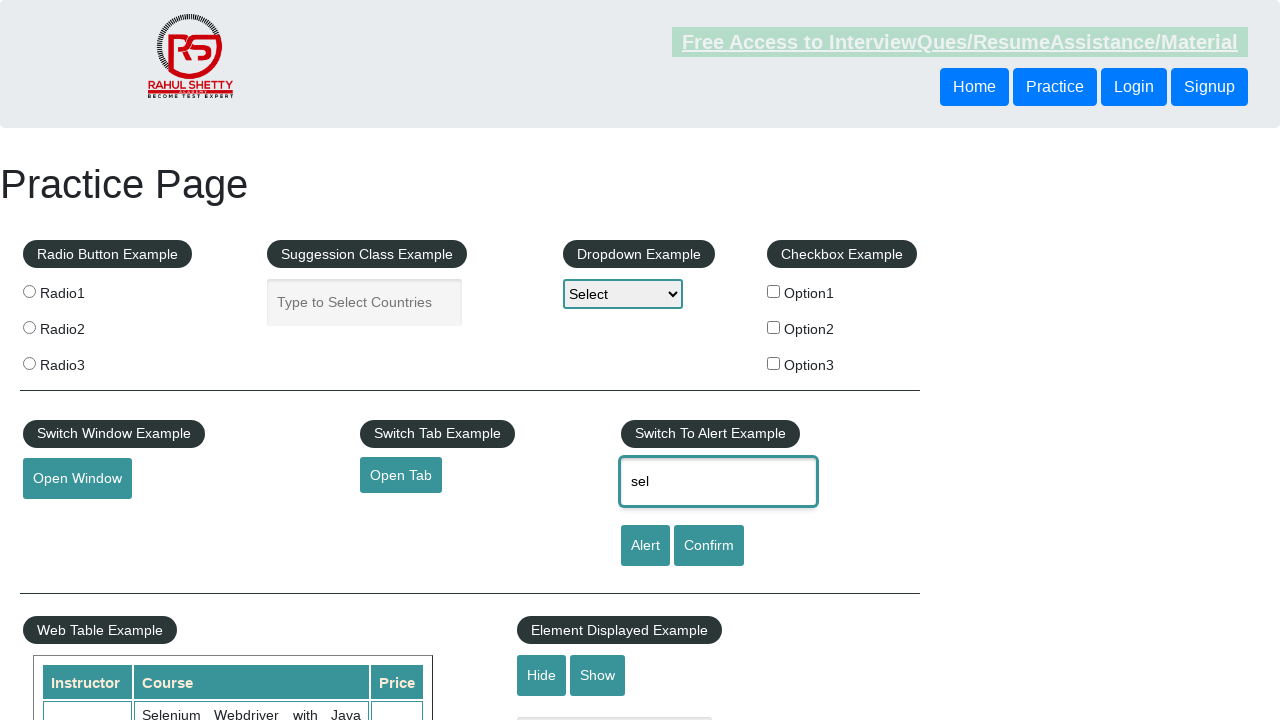

Set up dialog handler to accept alerts
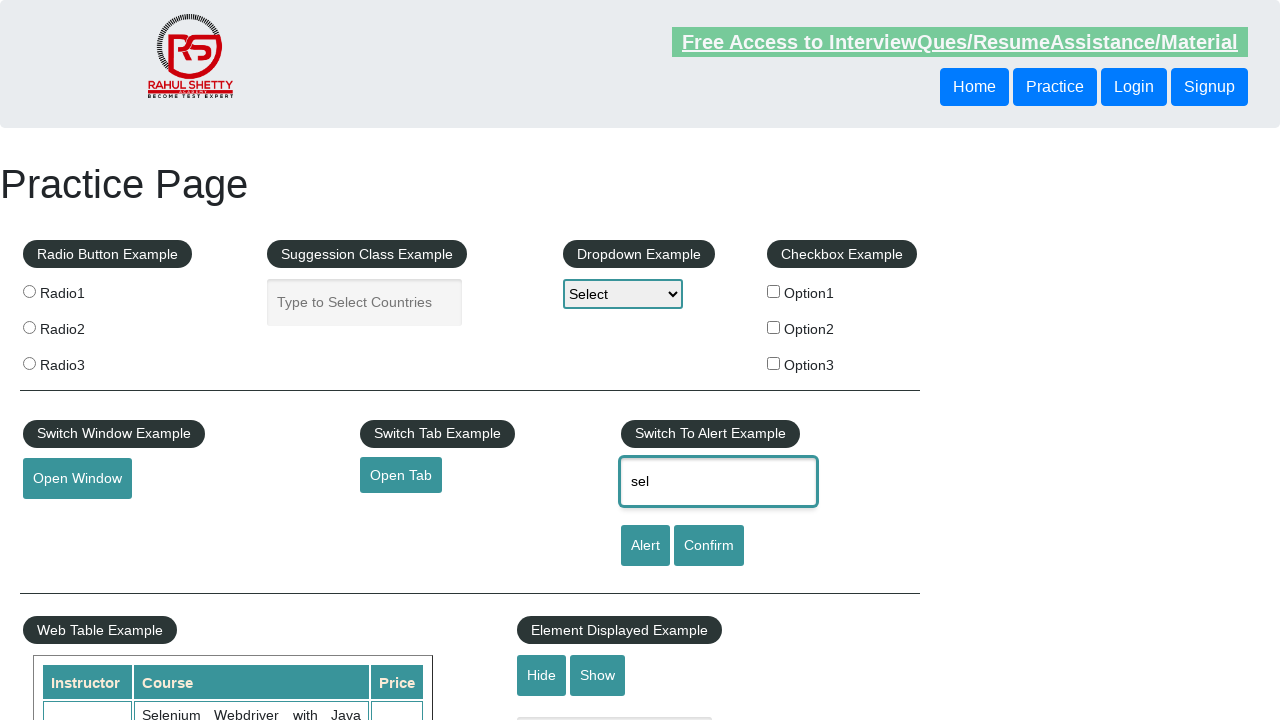

Clicked alert button to trigger JavaScript alert at (645, 546) on #alertbtn
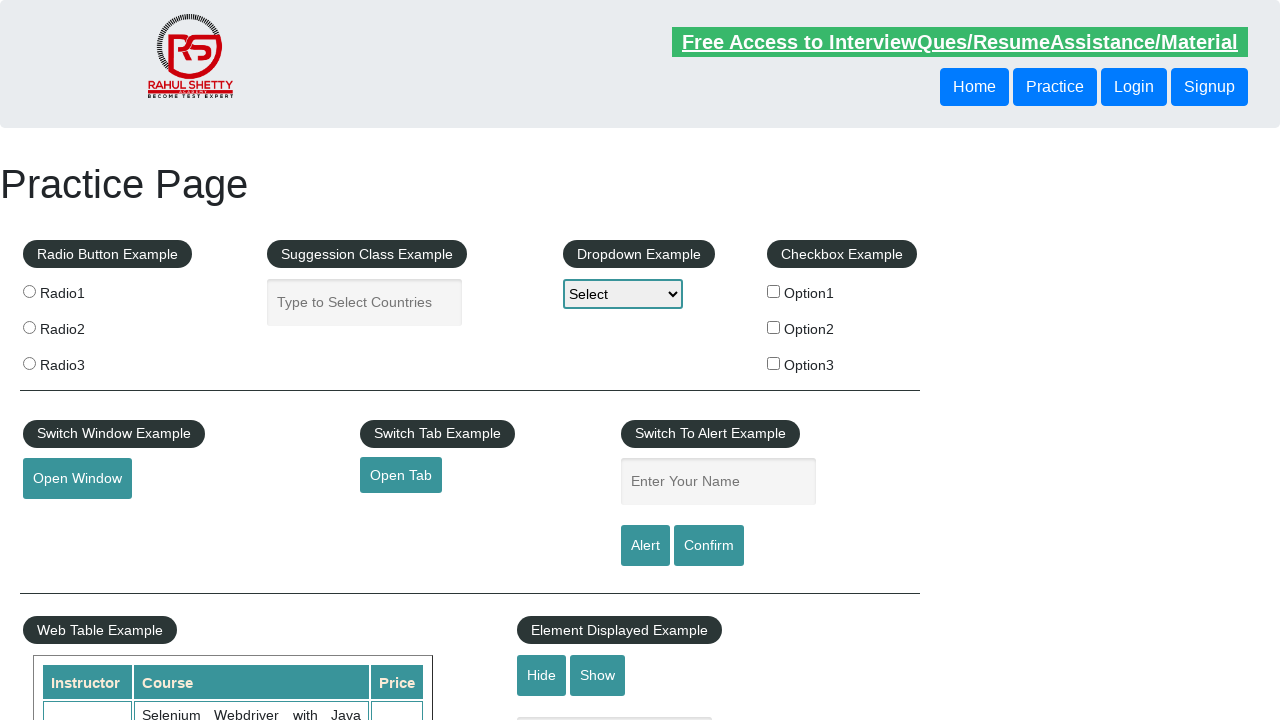

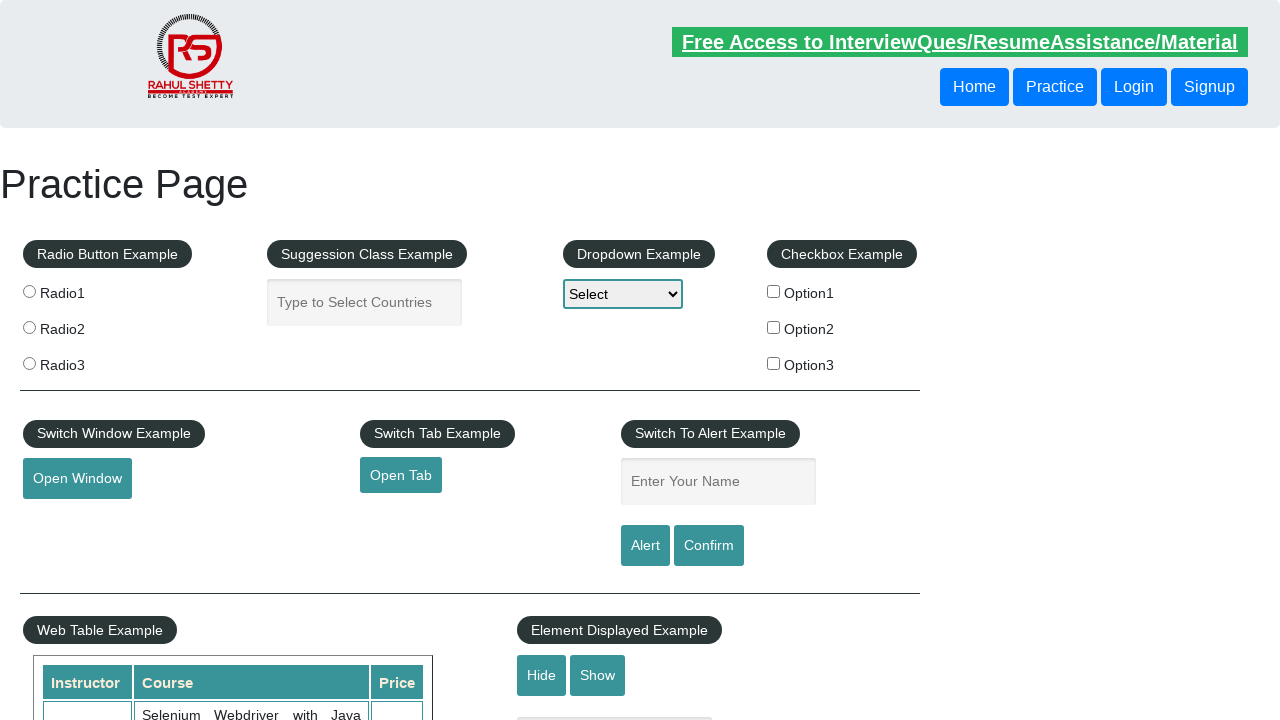